Tests button interaction on DemoQA by clicking the double-click button

Starting URL: https://demoqa.com/buttons

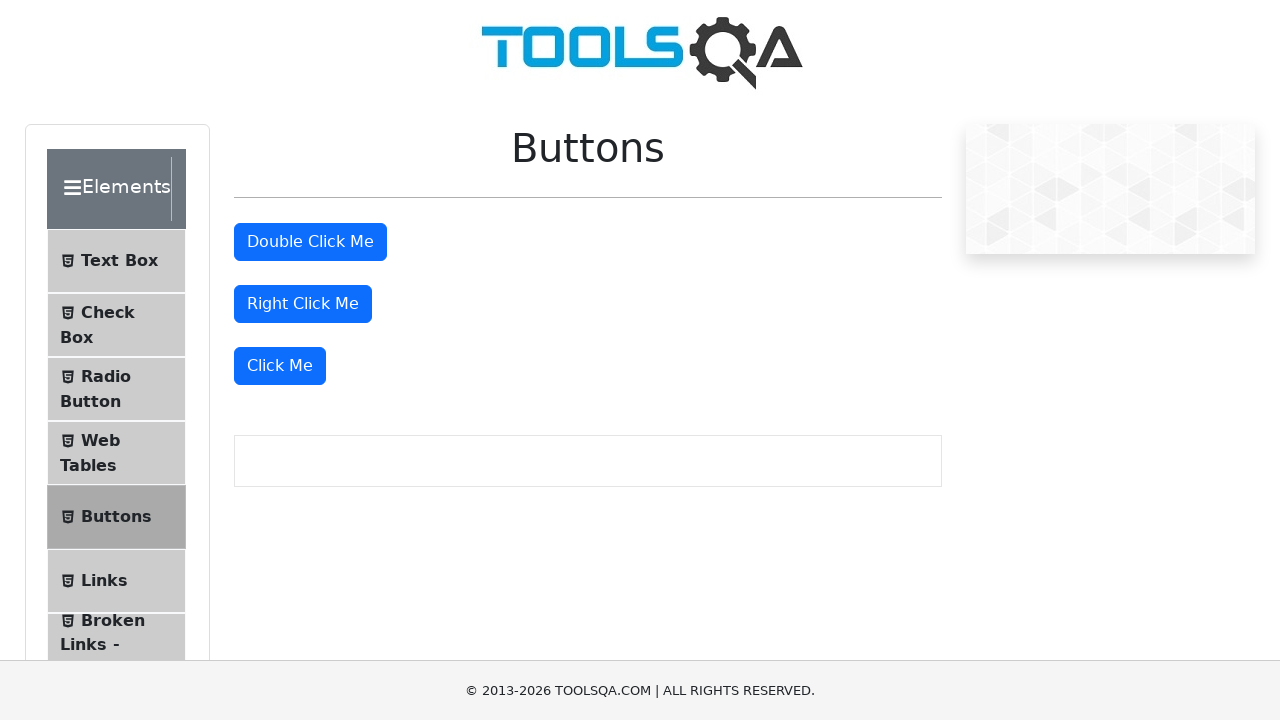

Double-clicked the double-click button on DemoQA buttons page at (310, 242) on #doubleClickBtn
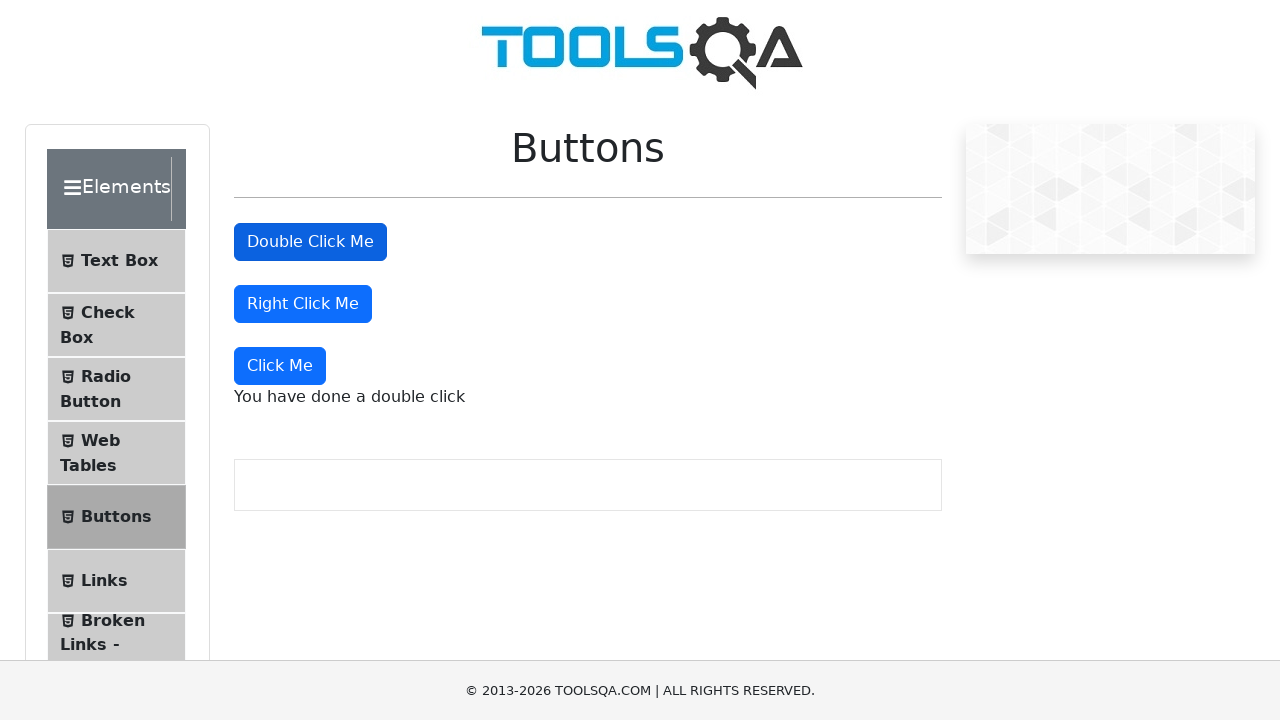

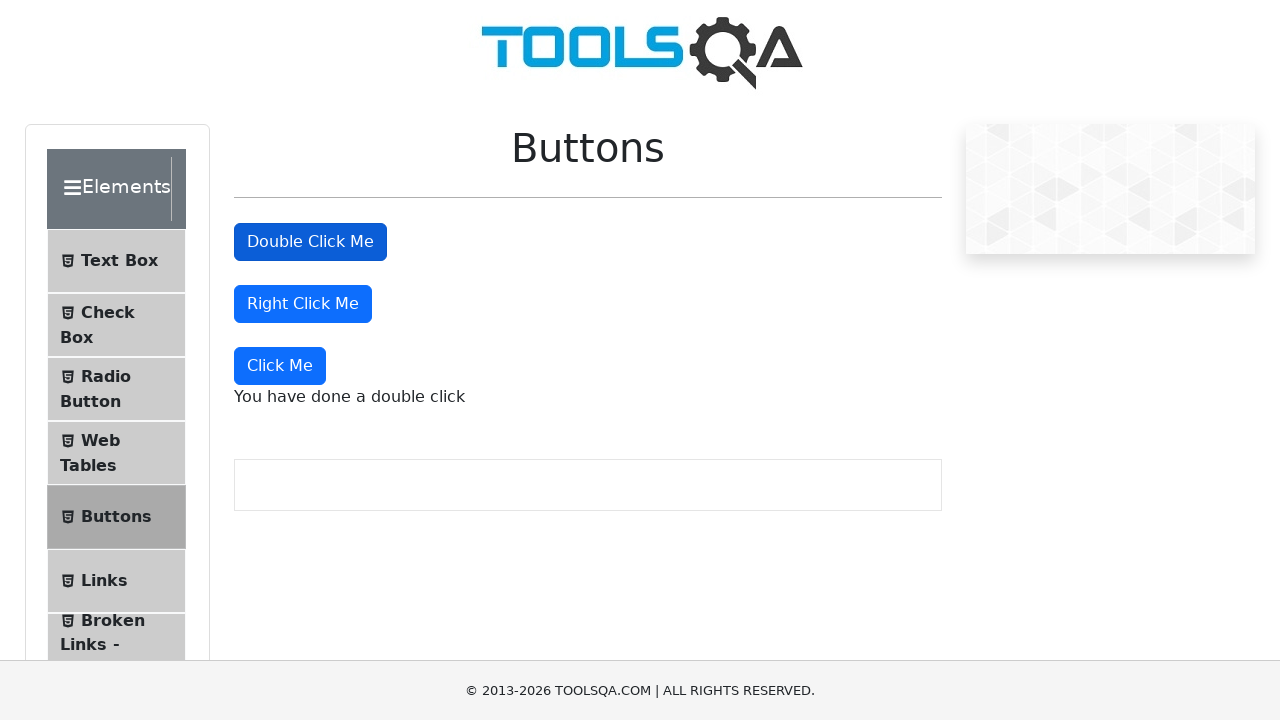